Tests JavaScript prompt alert functionality by clicking the JS Prompt button, entering text into the alert, and dismissing it

Starting URL: https://the-internet.herokuapp.com/javascript_alerts

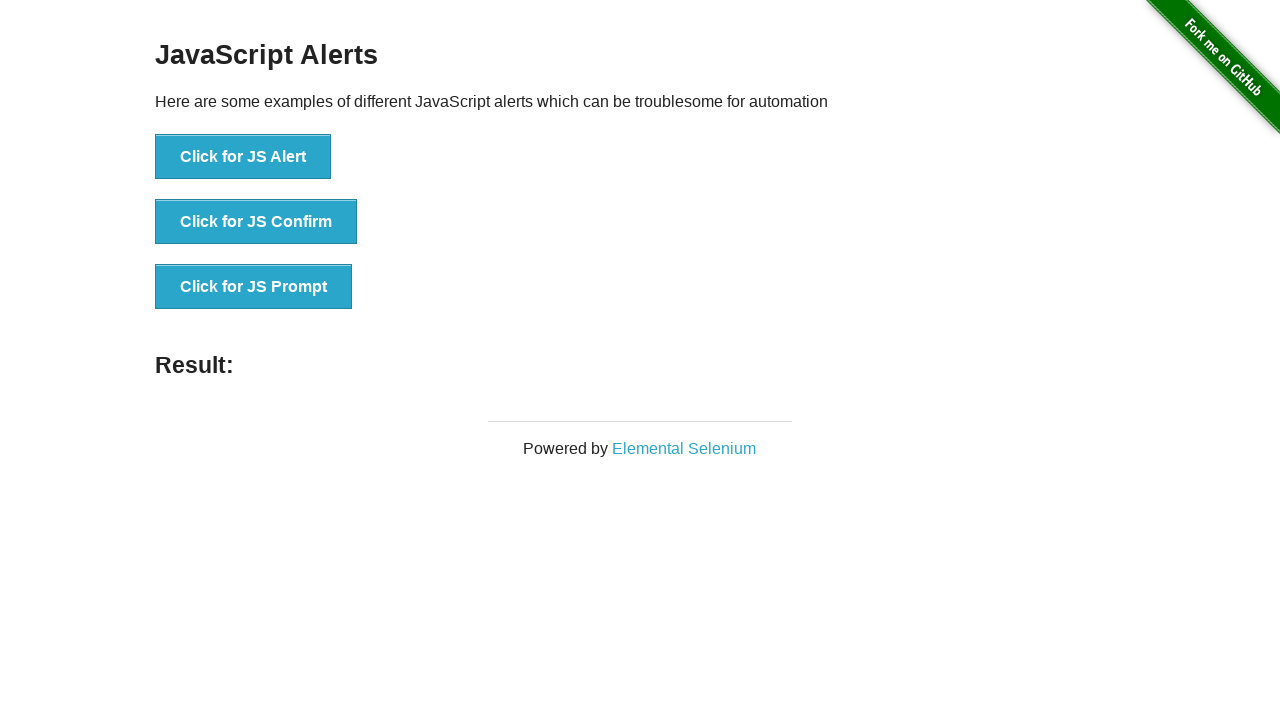

Registered dialog event handler for JavaScript alerts
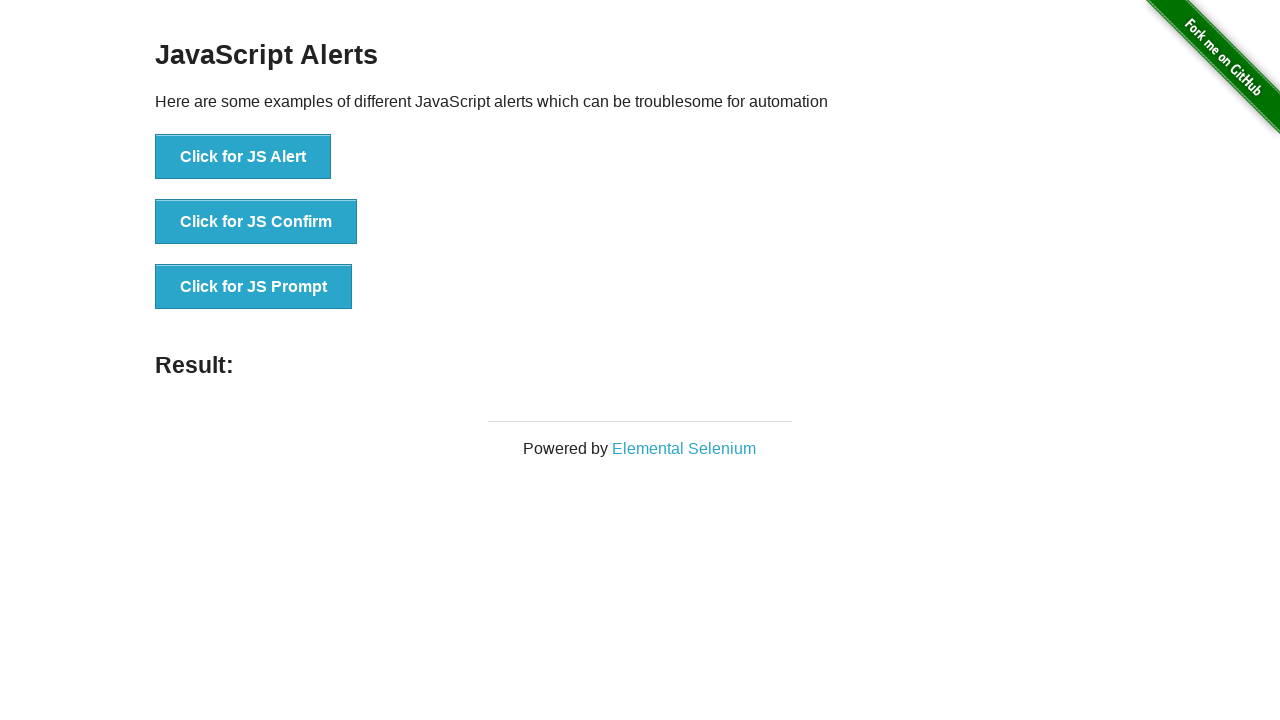

Clicked the JS Prompt button to trigger the alert at (254, 287) on xpath=//*[@id='content']/div/ul/li[3]/button
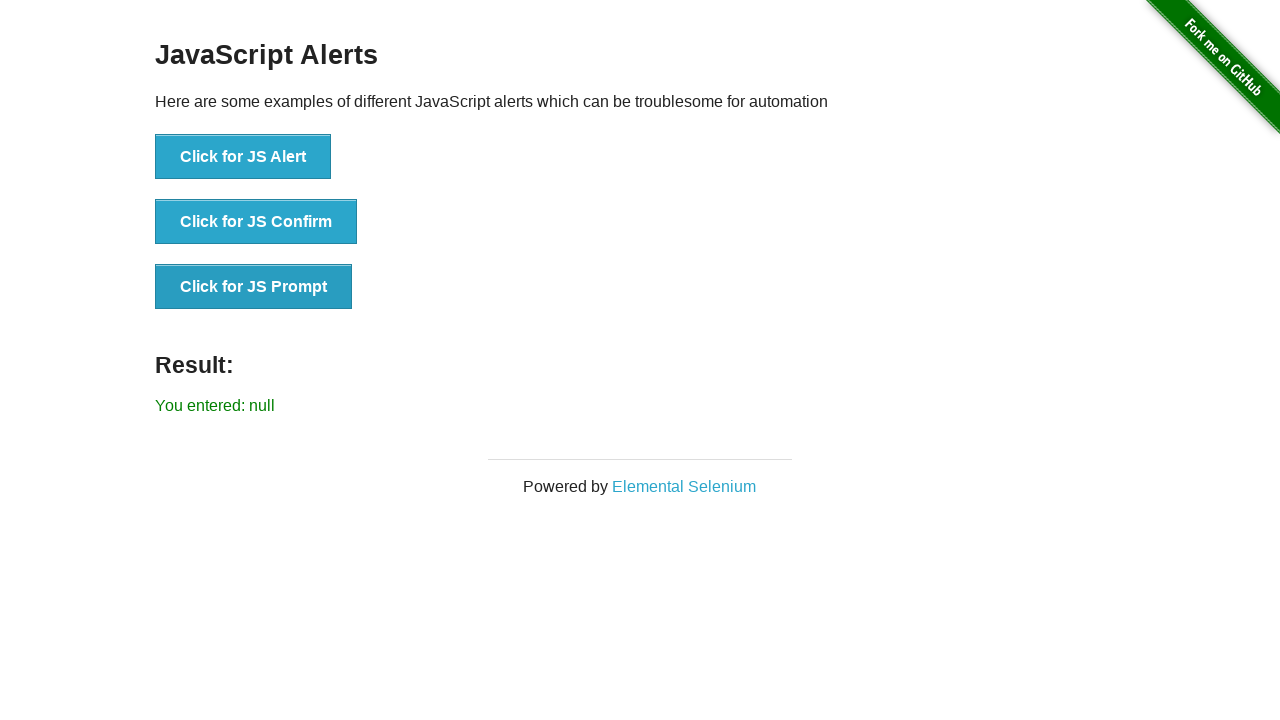

Result message displayed after dismissing the prompt
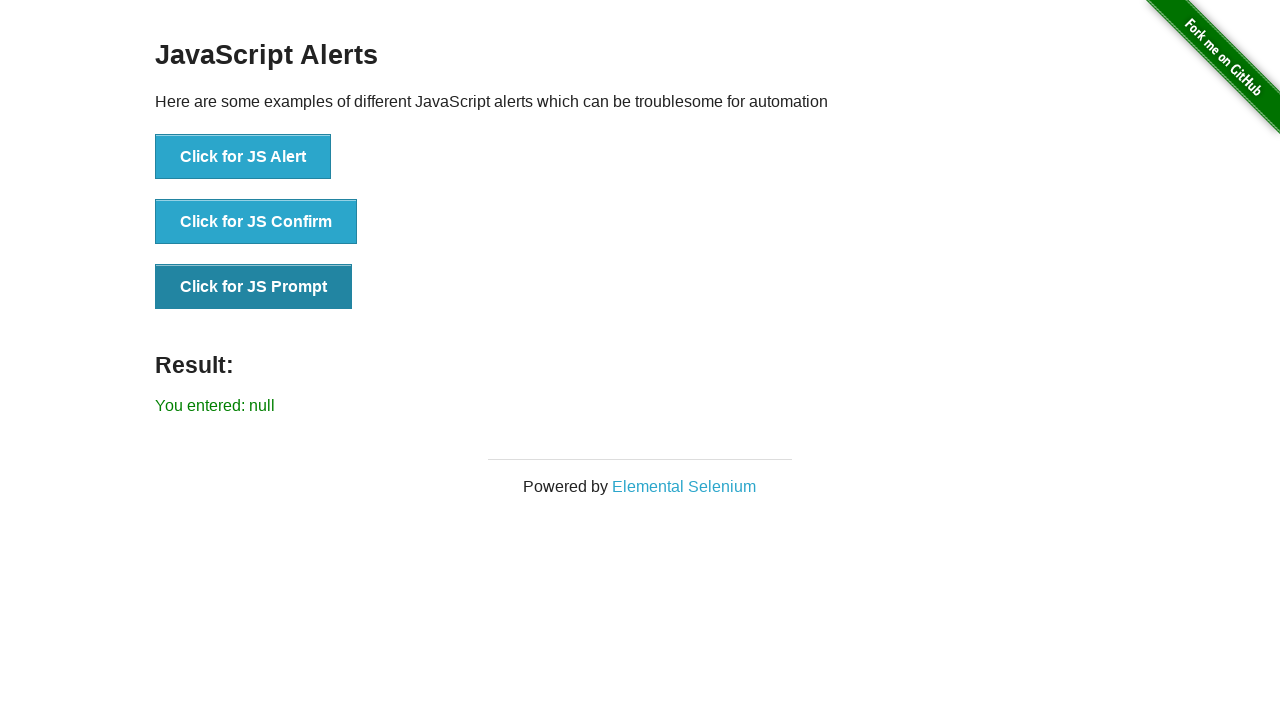

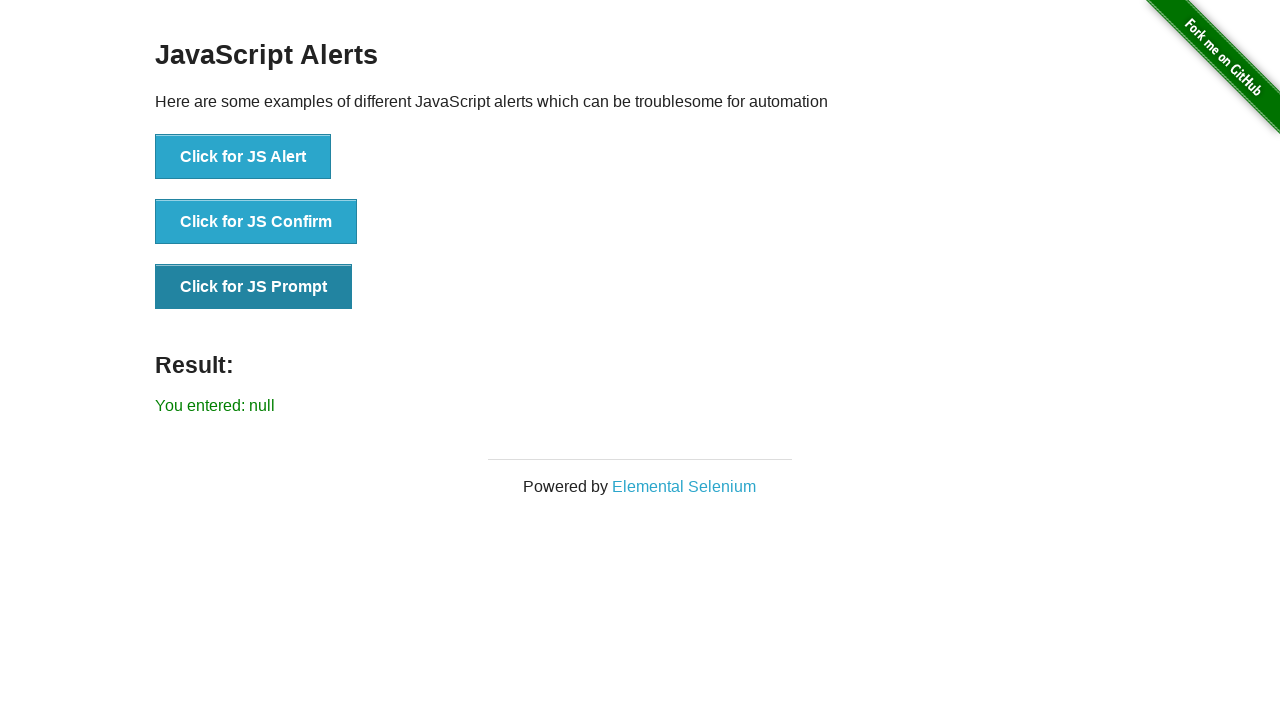